Tests navigation to Report A-5 by clicking the disclaimer OK button, scrolling to the end user sector section, and clicking the A-5 report link to verify the Report Filter/Options panel is displayed.

Starting URL: https://ctsedwweb.ee.doe.gov/Annual/Report/report.aspx

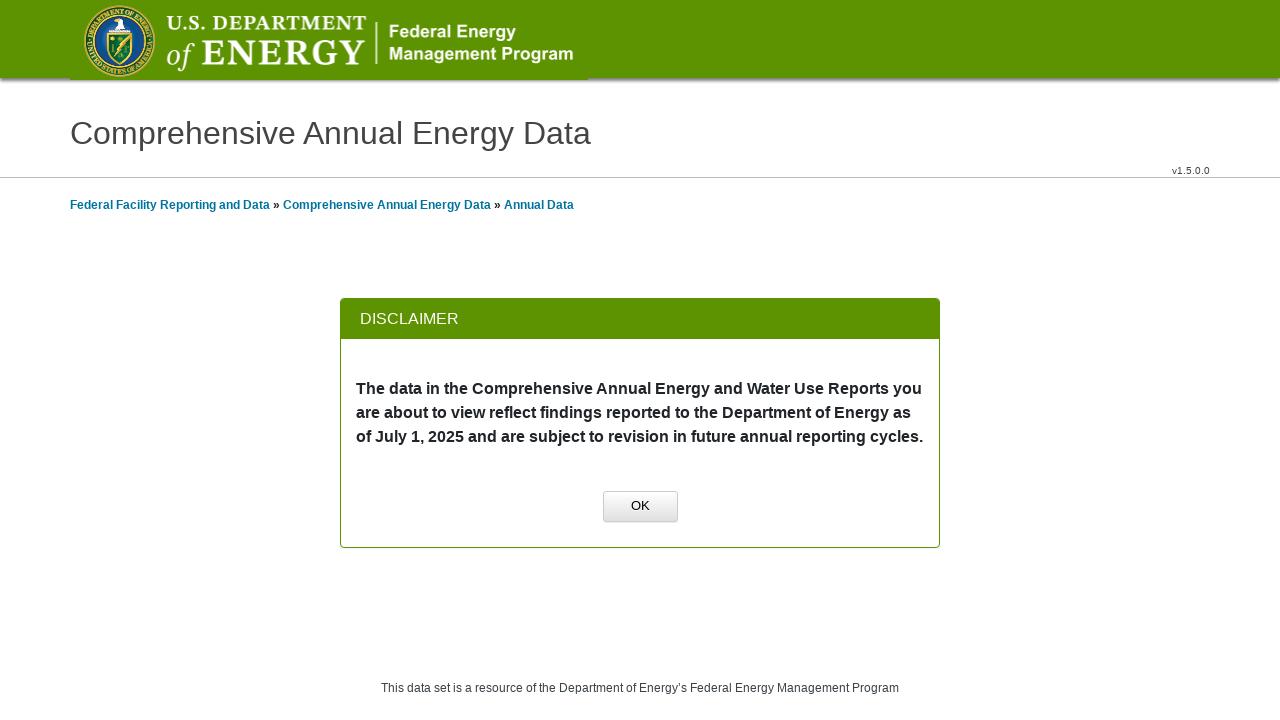

Clicked OK button on disclaimer modal at (640, 507) on xpath=//a[normalize-space()='OK']
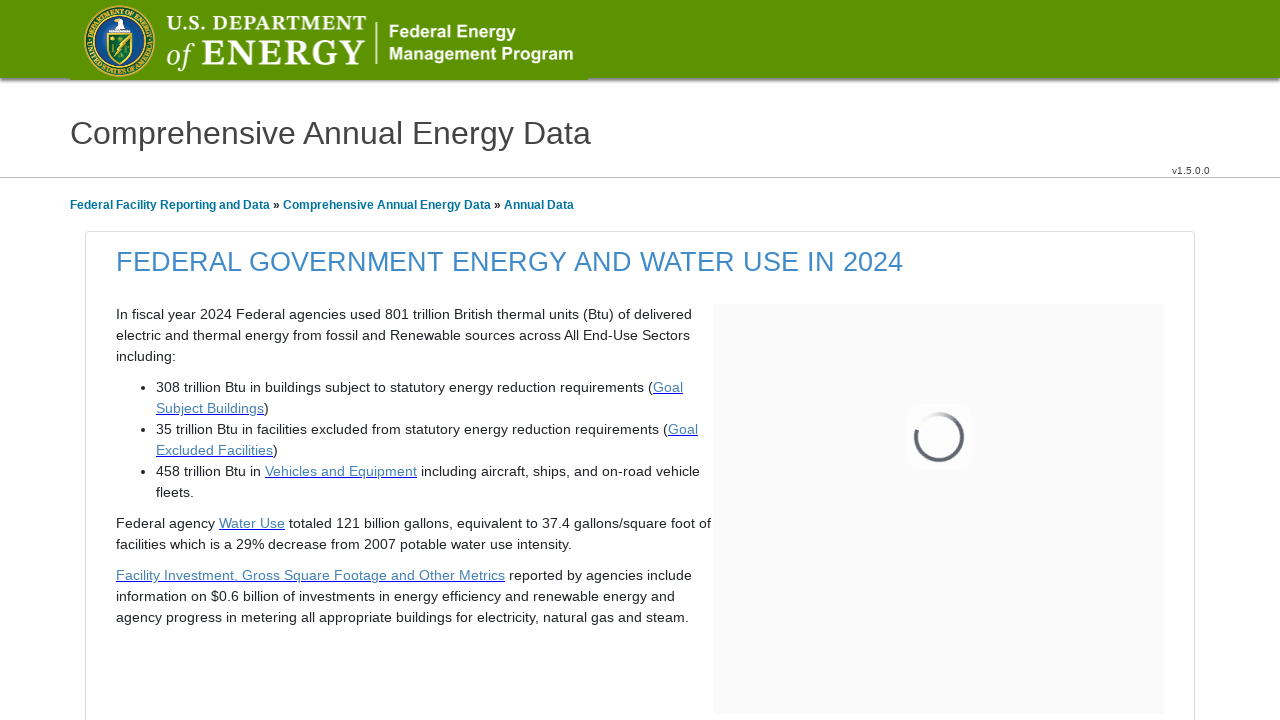

Scrolled to end user sector section
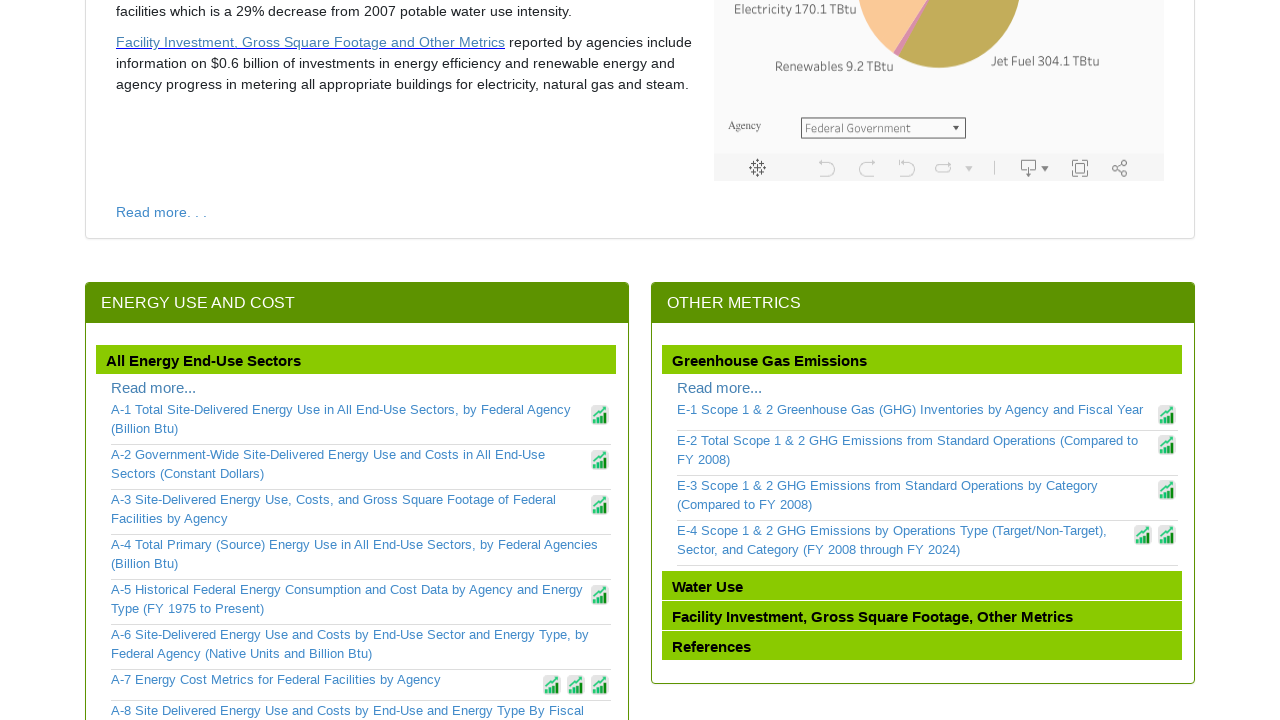

Clicked on Report A-5 link at (349, 599) on xpath=//a[contains(text(),'A-5')]
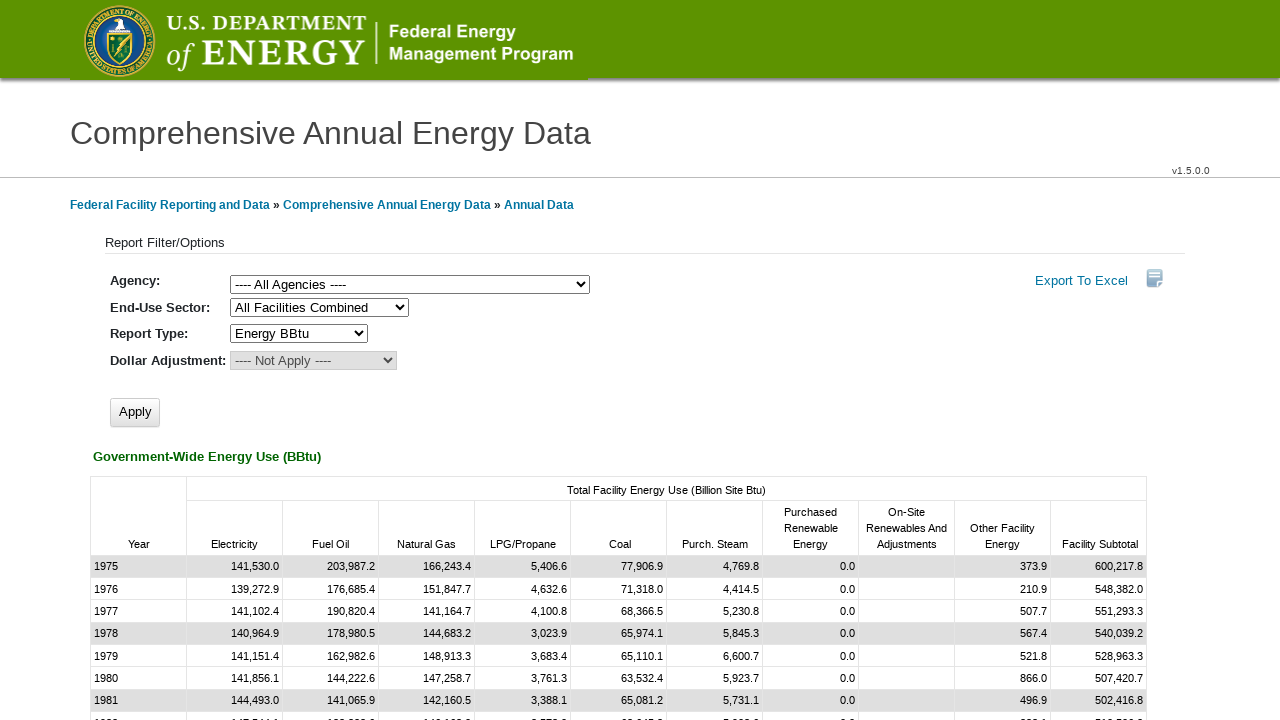

Verified Report Filter/Options panel is displayed
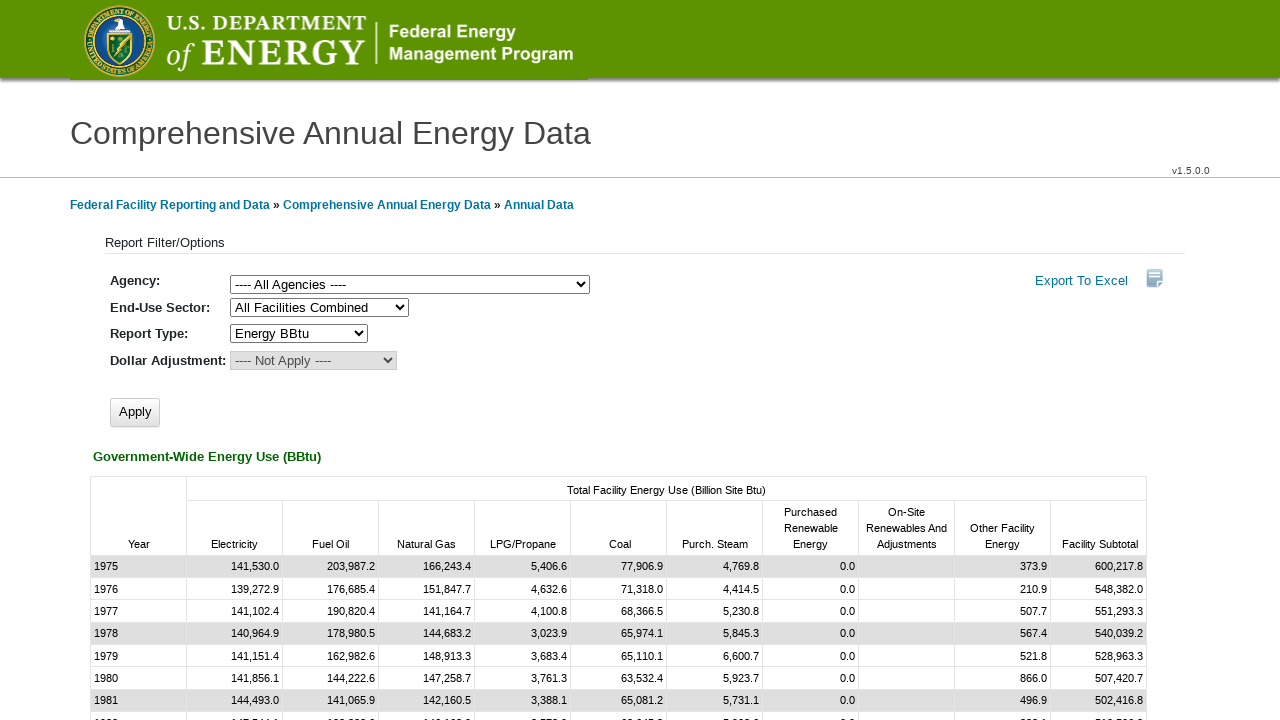

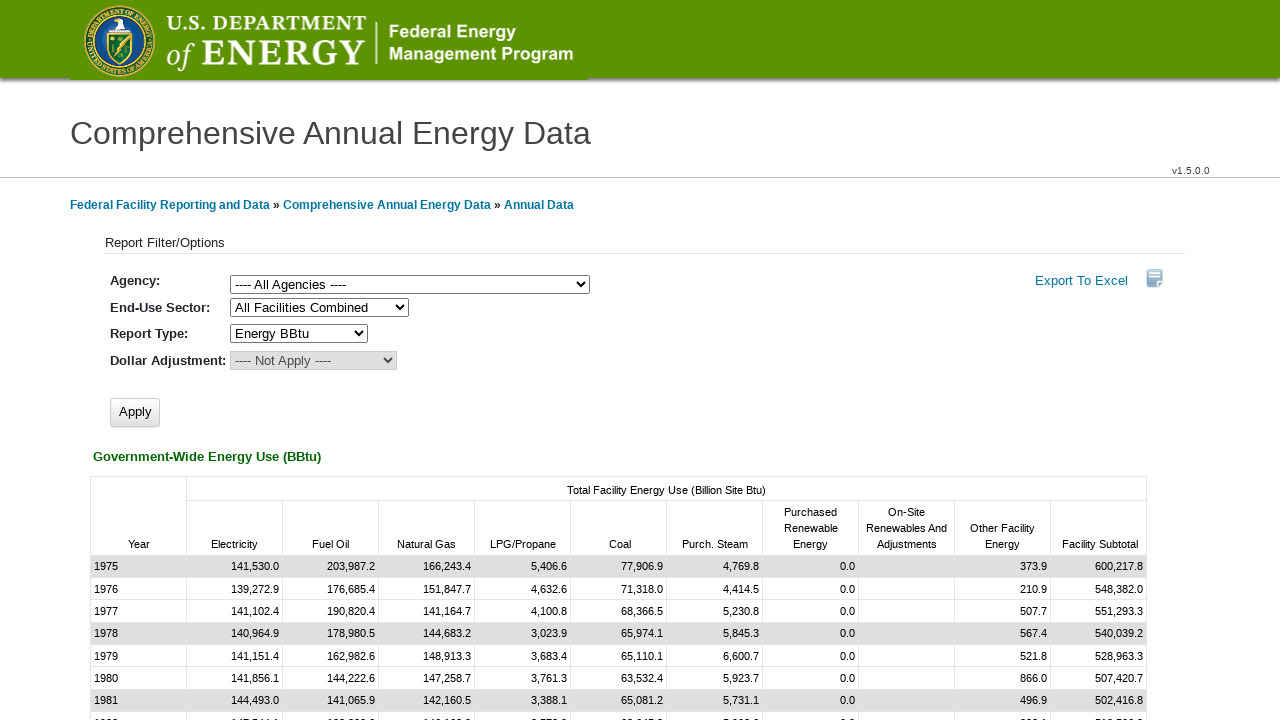